Navigates to JD.com (a Chinese e-commerce website) and waits for the page to load, verifying the browser automation setup works correctly.

Starting URL: https://www.jd.com/

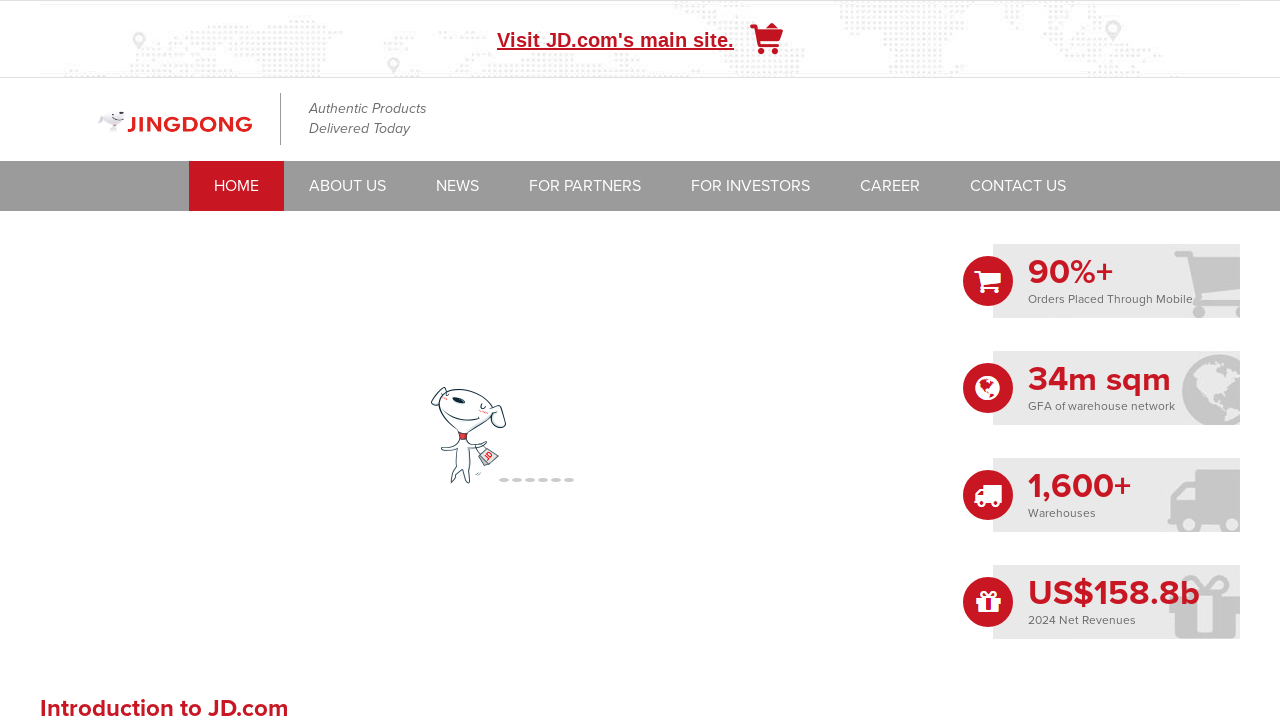

Waited for page to reach domcontentloaded state
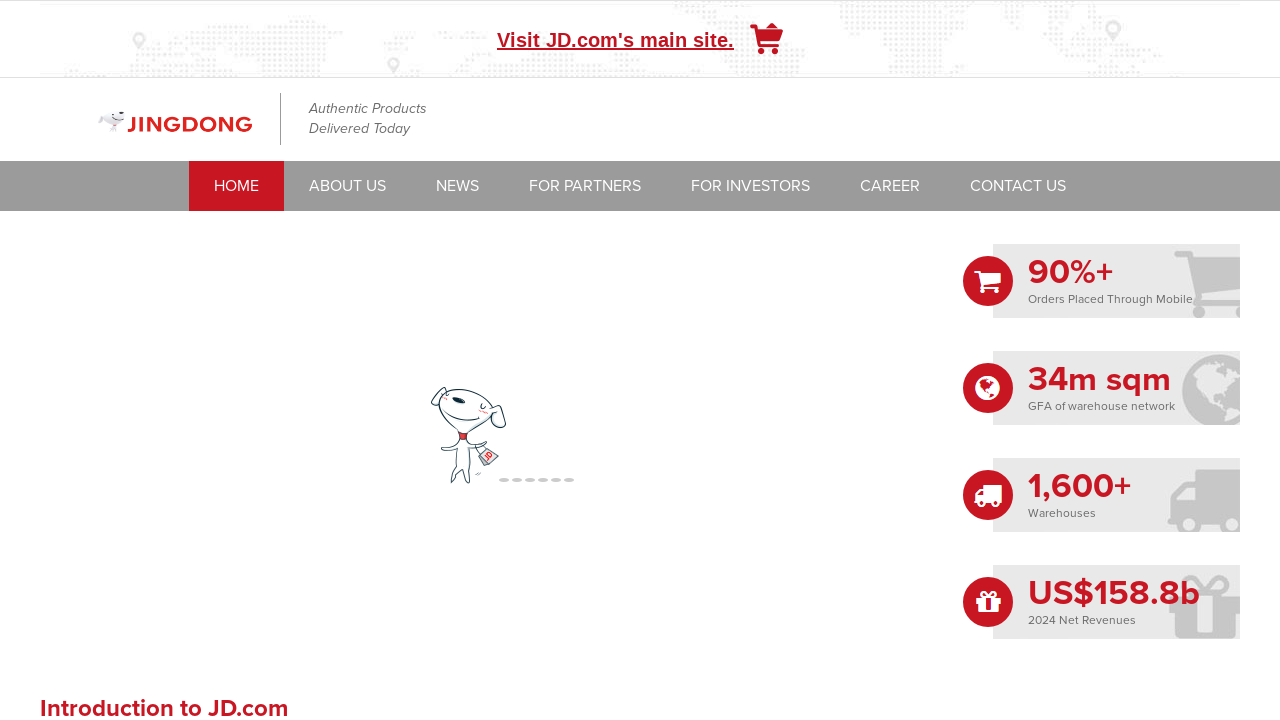

Verified body element is present on JD.com homepage
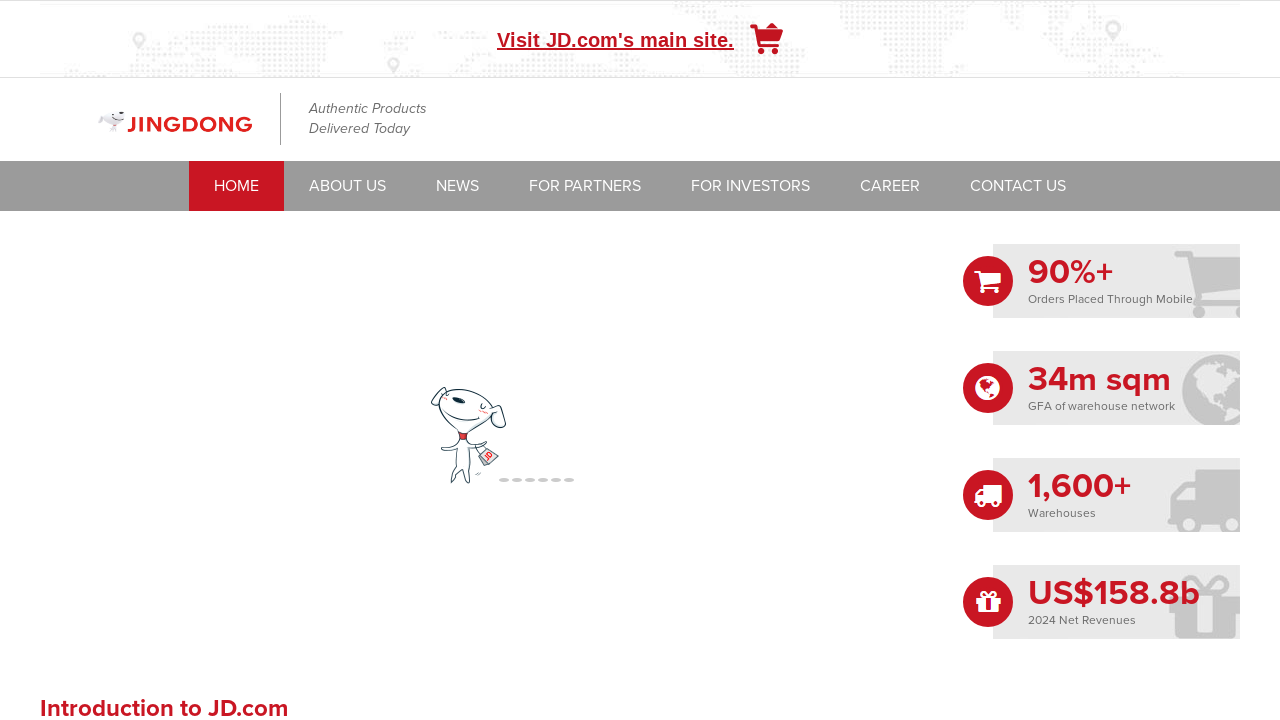

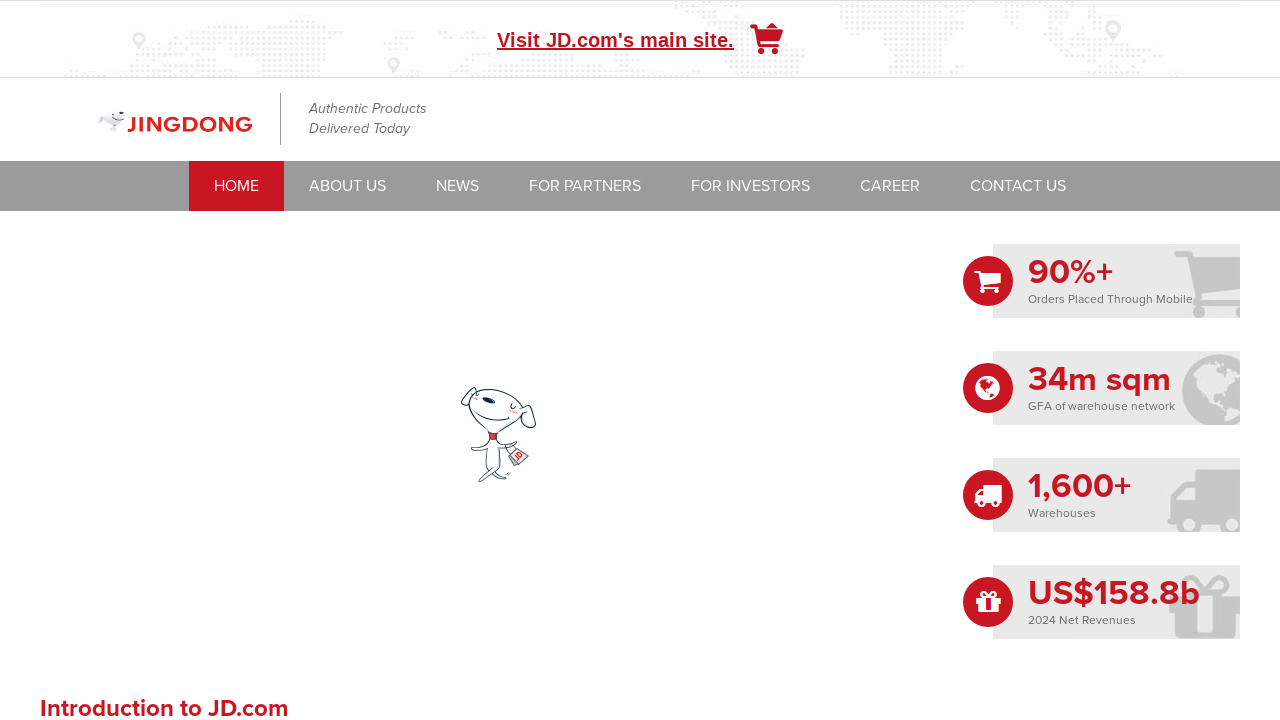